Tests dropdown selection by selecting Option 1 and Option 2 sequentially and verifying the selections

Starting URL: https://the-internet.herokuapp.com/dropdown

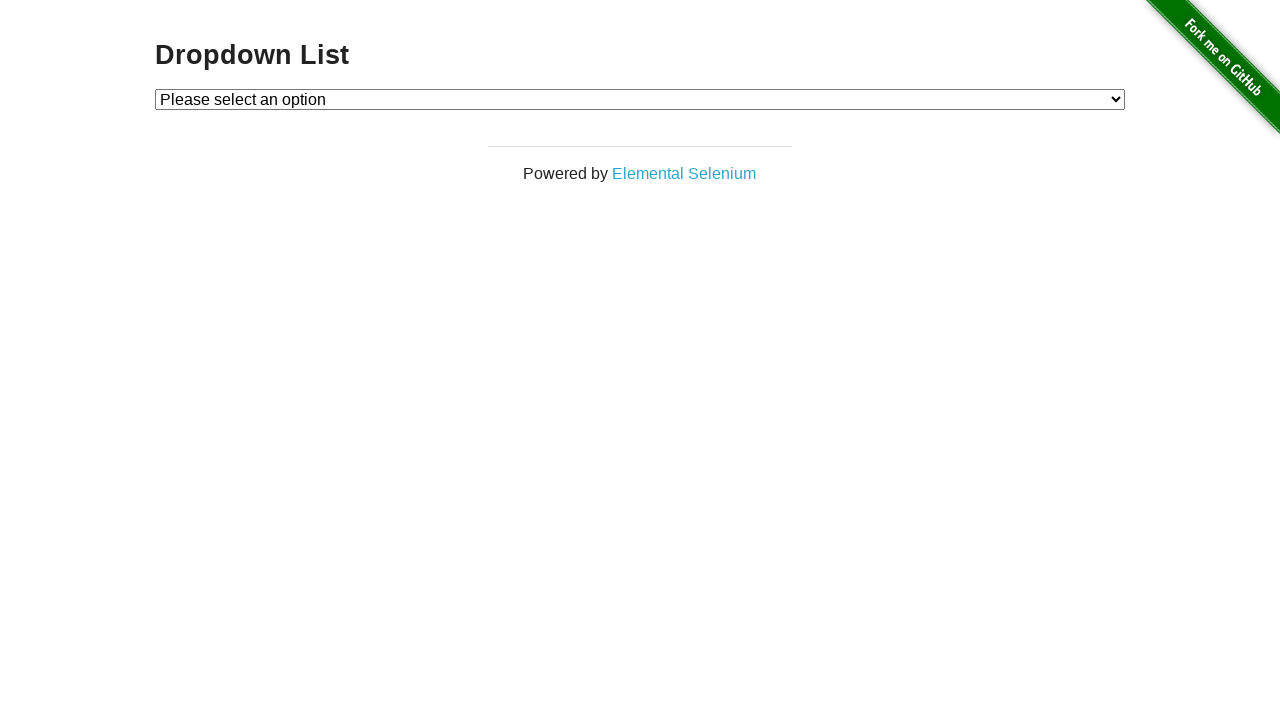

Selected Option 1 from dropdown on #dropdown
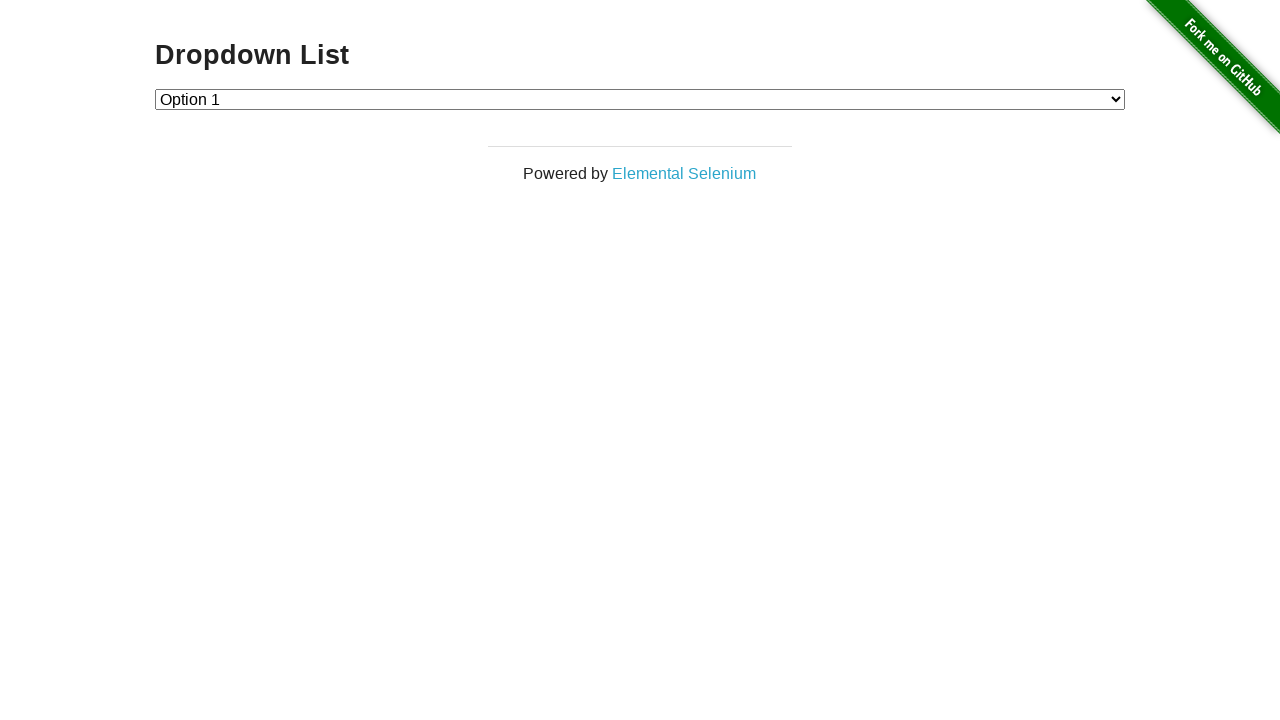

Retrieved selected option text from dropdown
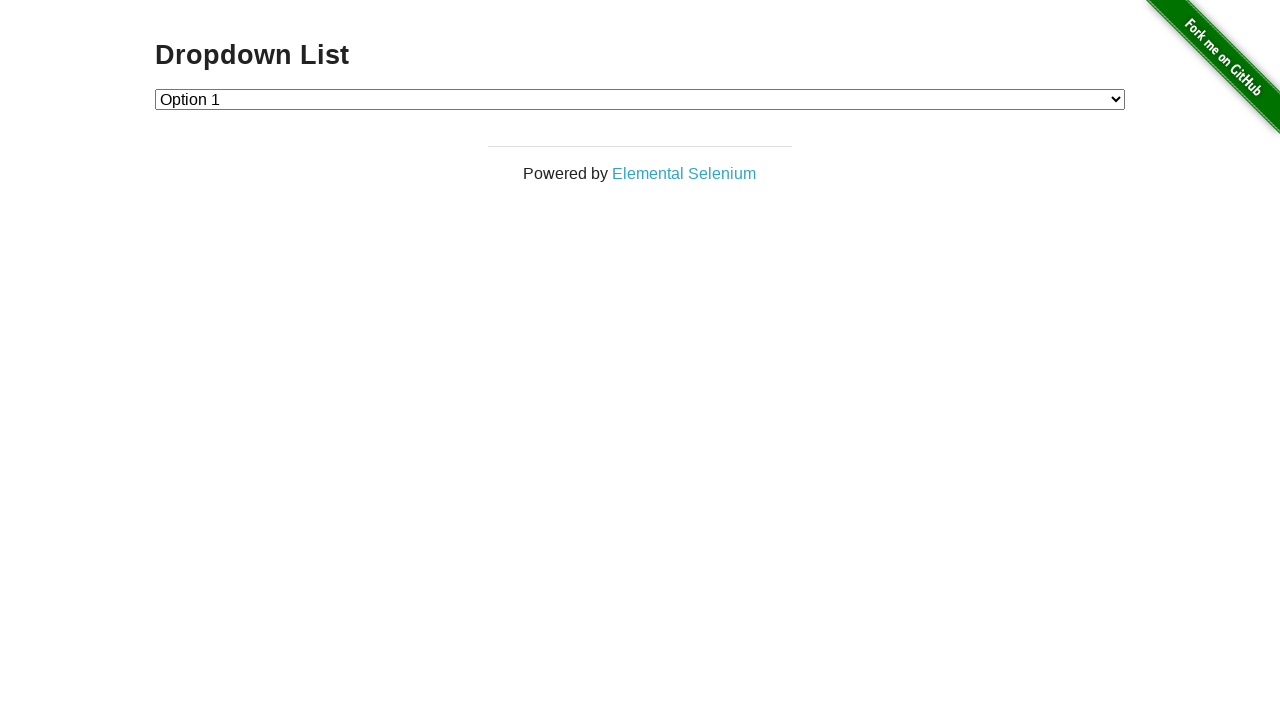

Verified that Option 1 is selected
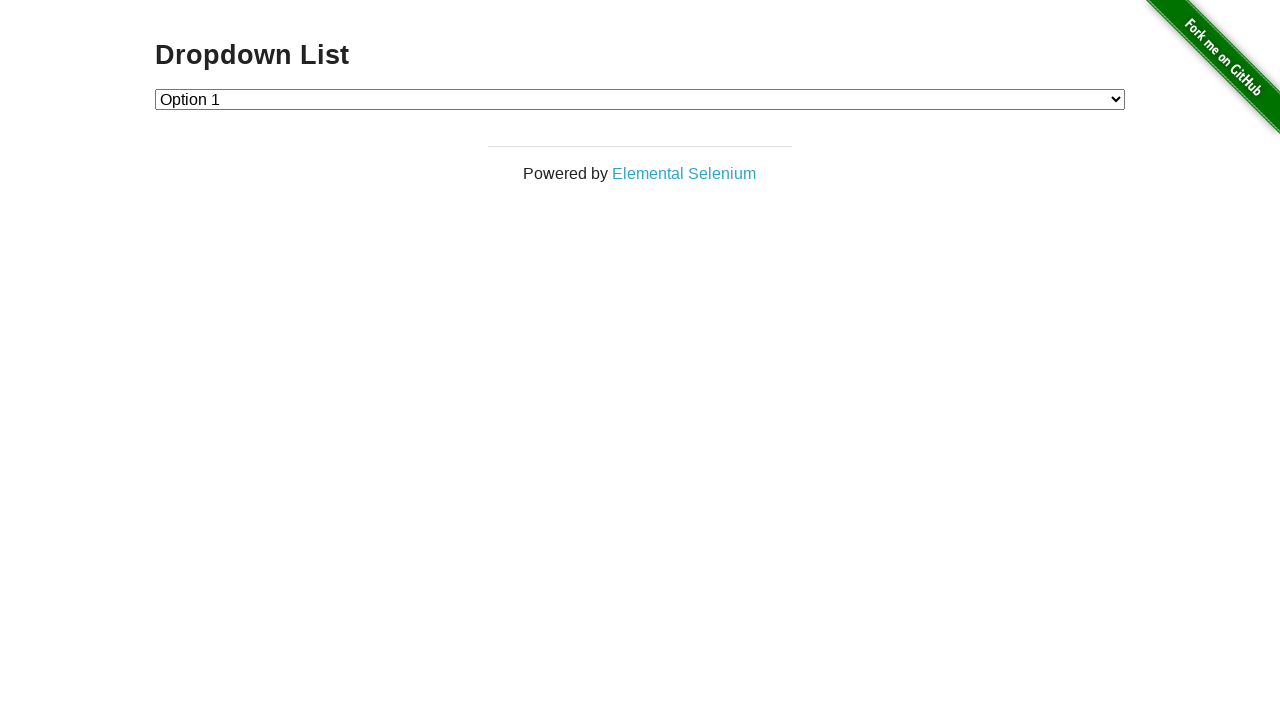

Selected Option 2 from dropdown on #dropdown
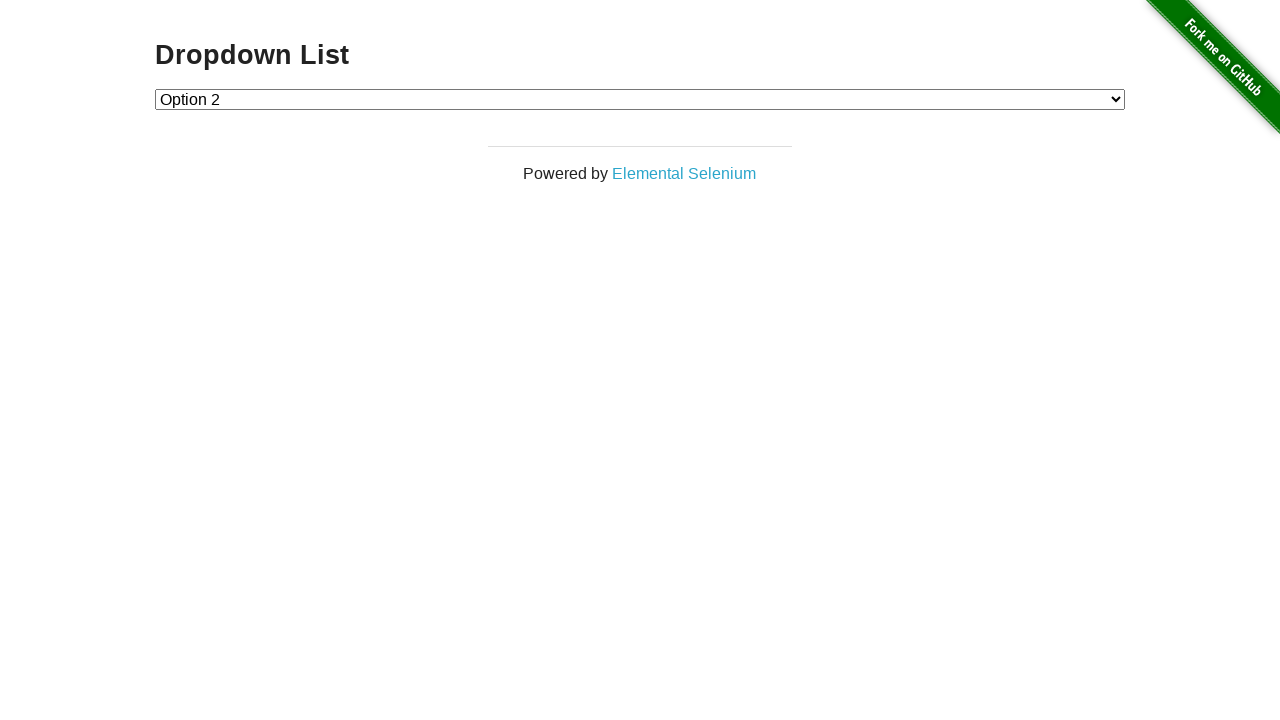

Retrieved selected option text from dropdown
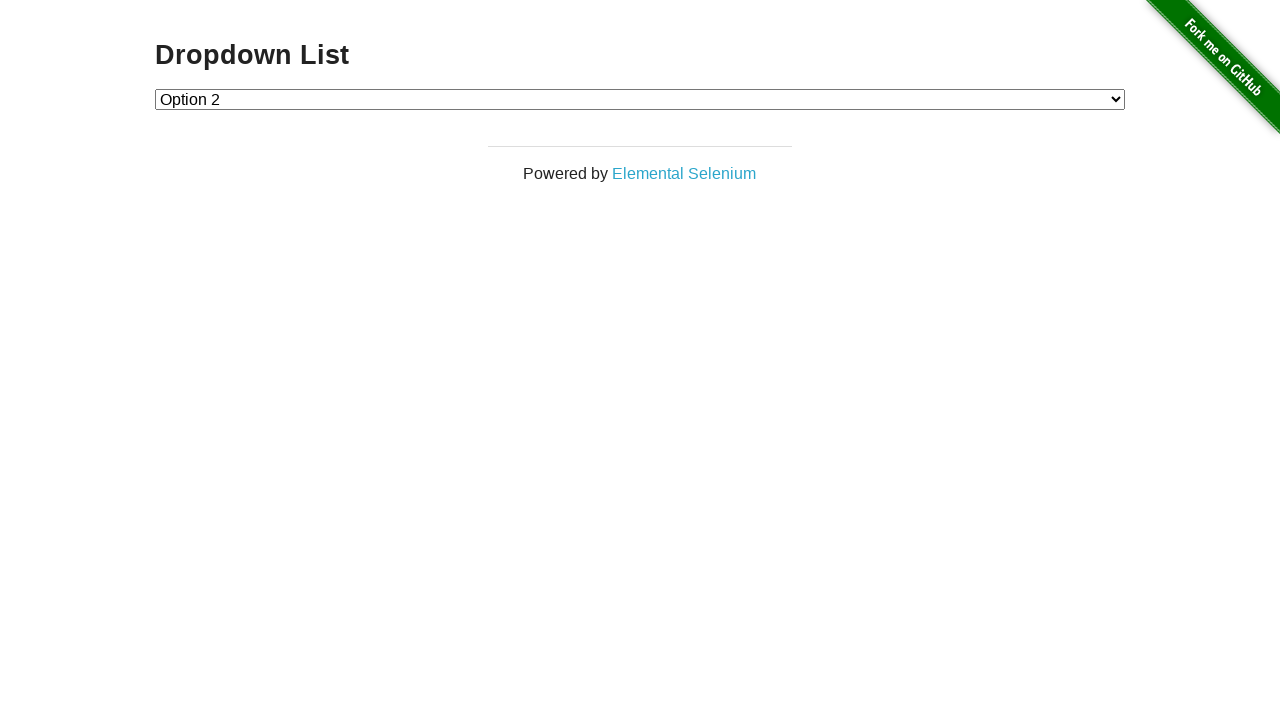

Verified that Option 2 is selected
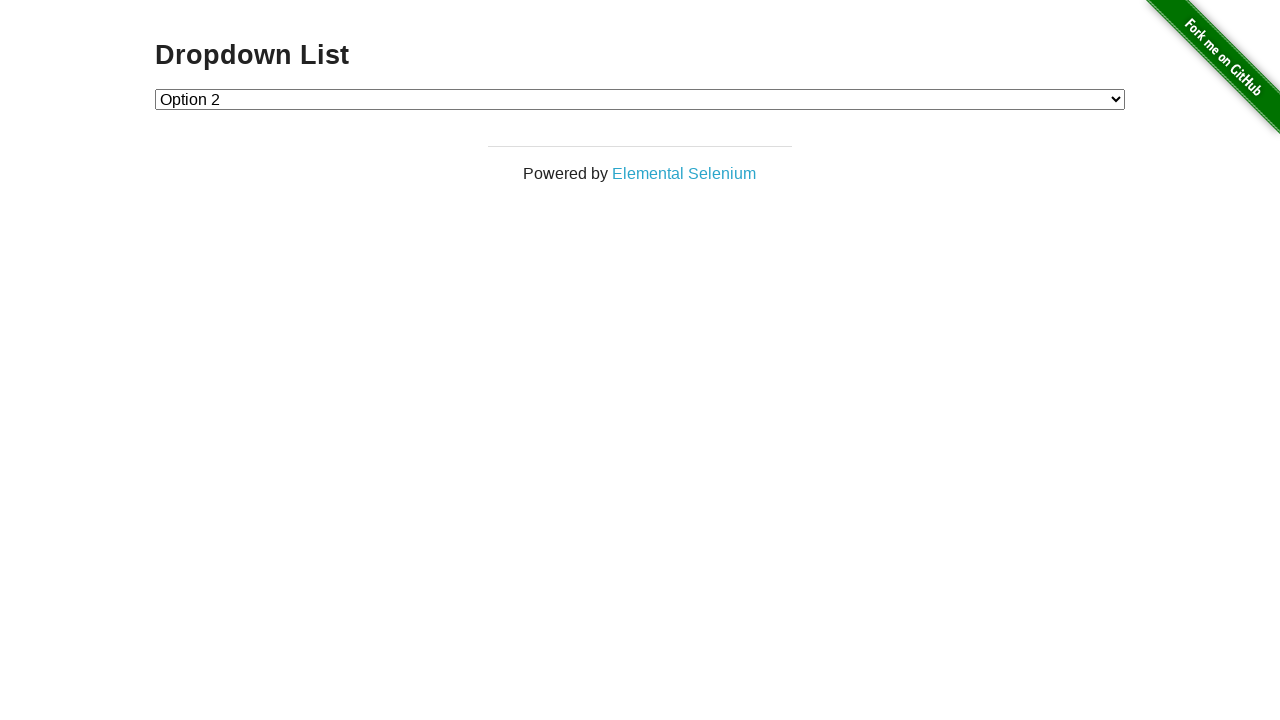

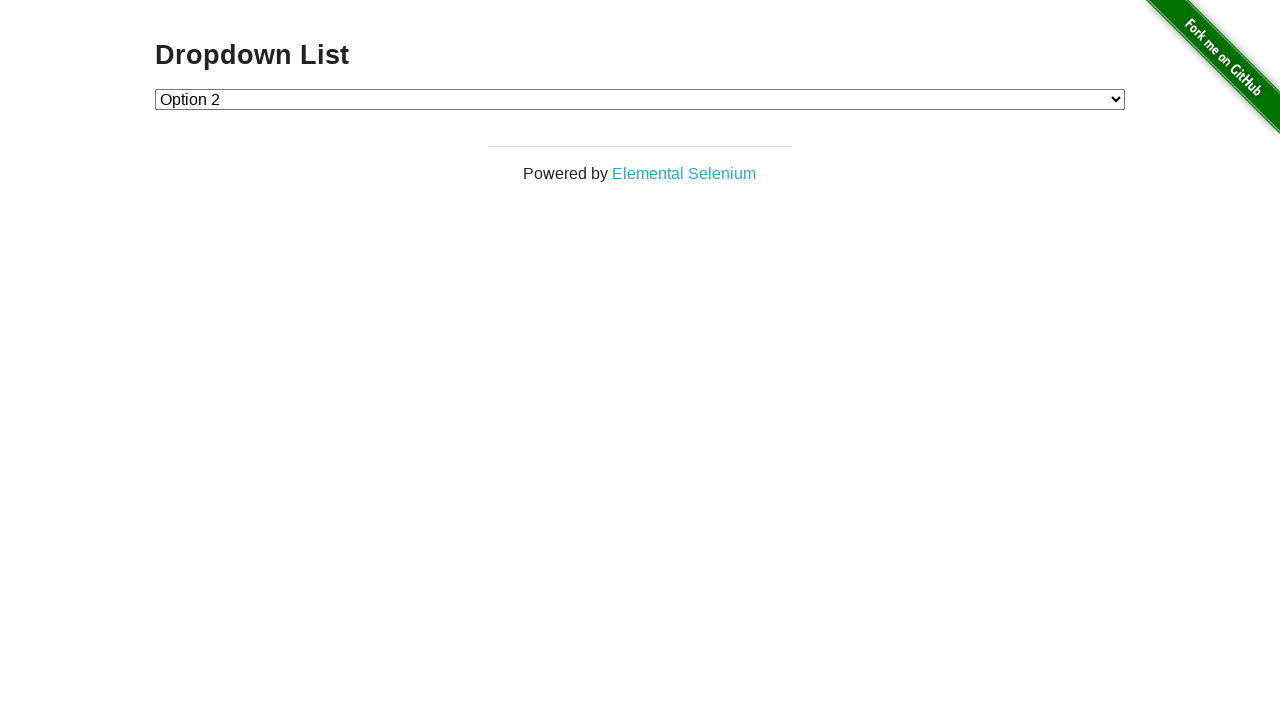